Navigates to the Honda 2 Wheelers India website and maximizes the browser window

Starting URL: https://www.honda2wheelersindia.com/

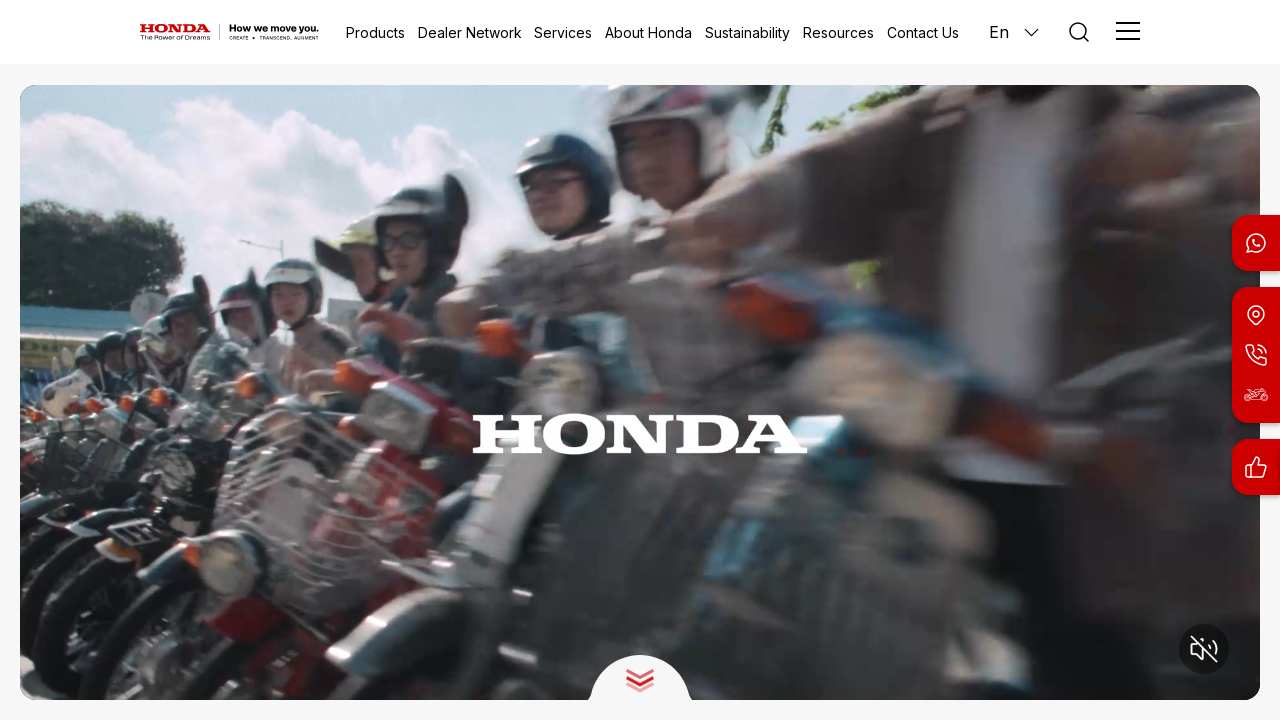

Waited for page to reach domcontentloaded state on Honda 2 Wheelers India website
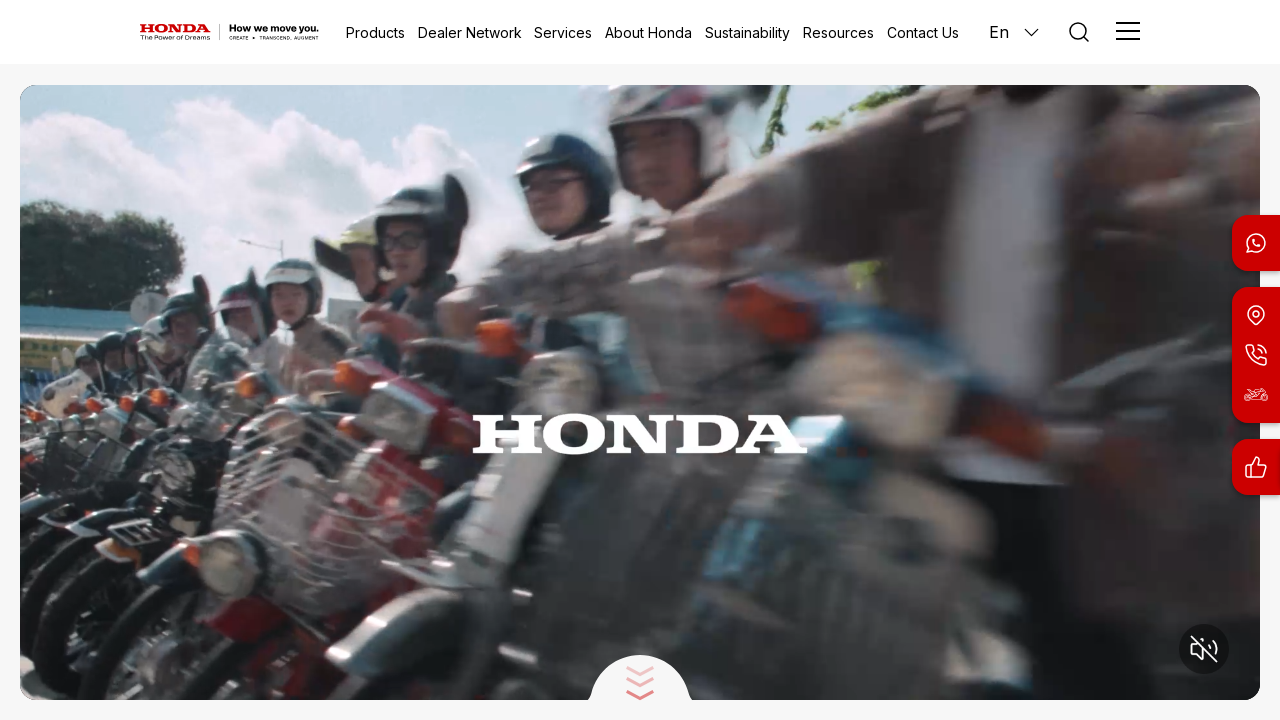

Maximized browser window to 1920x1080
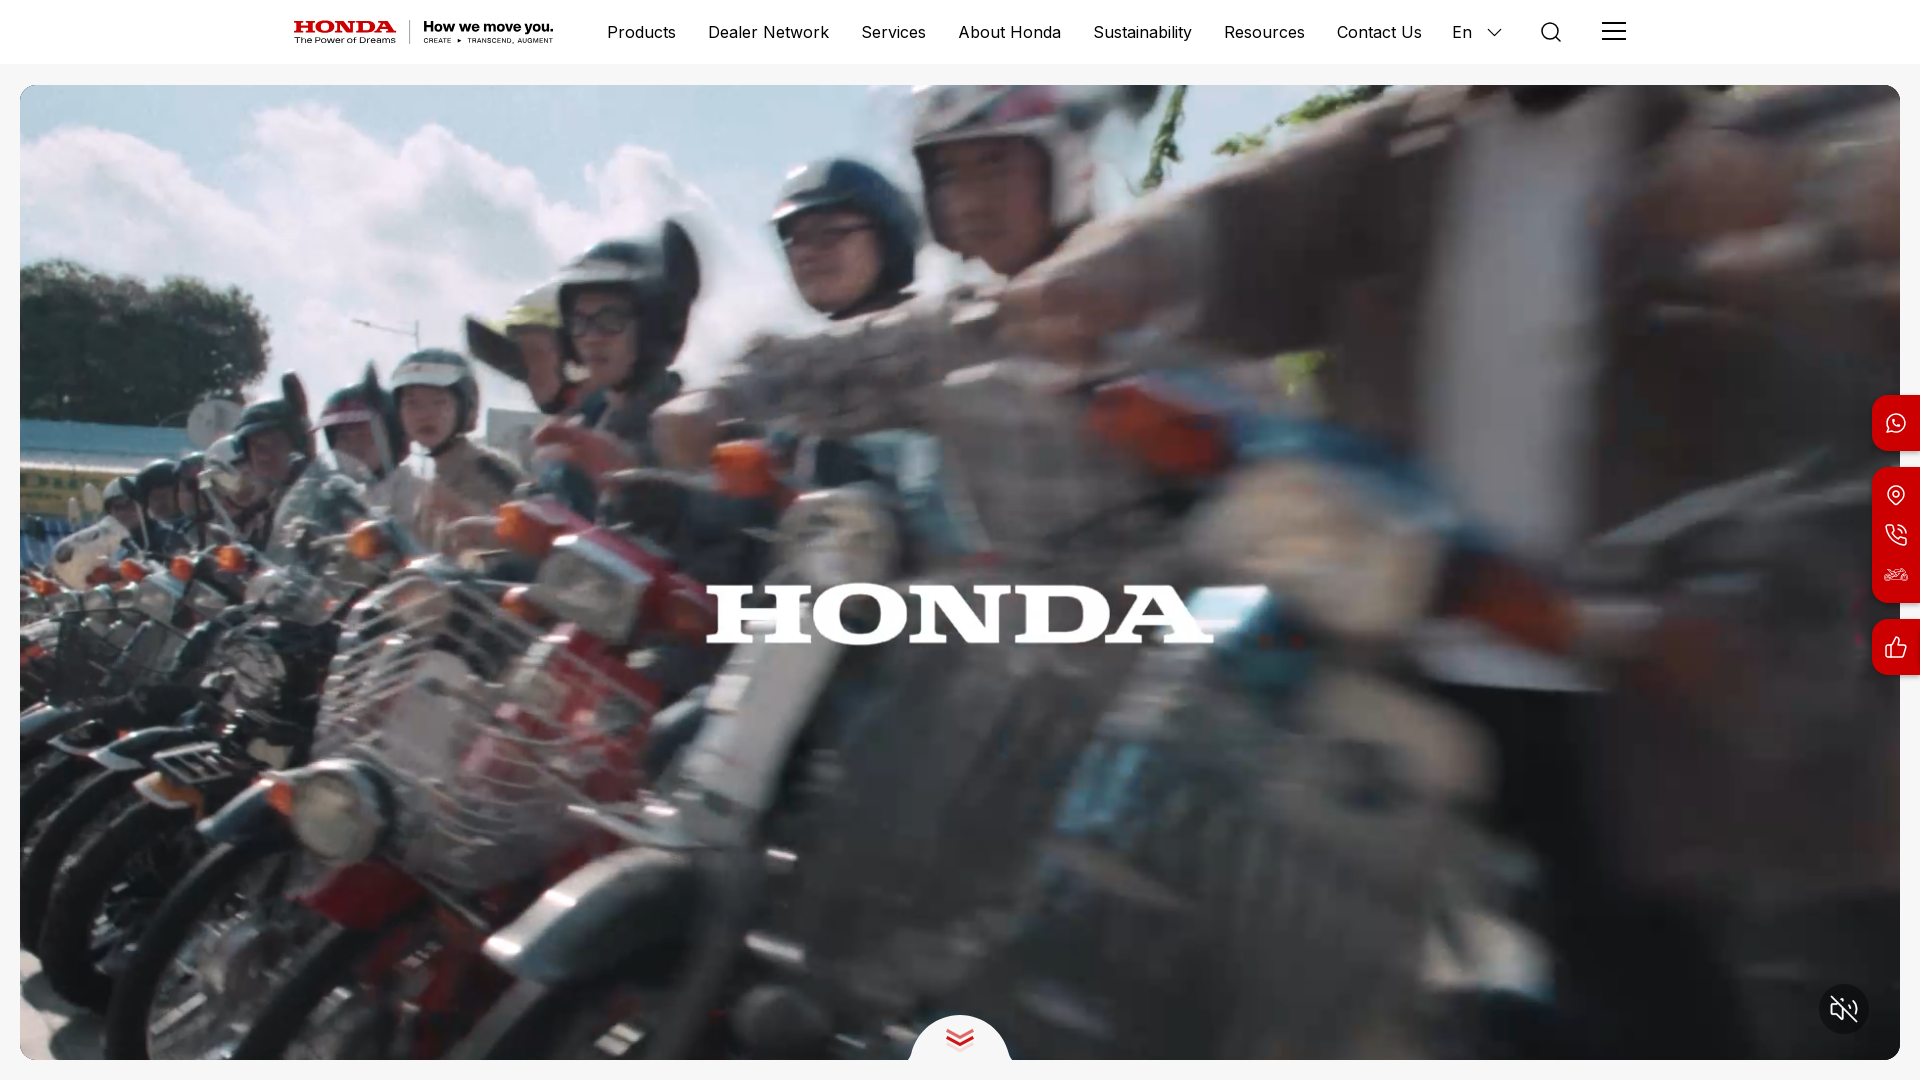

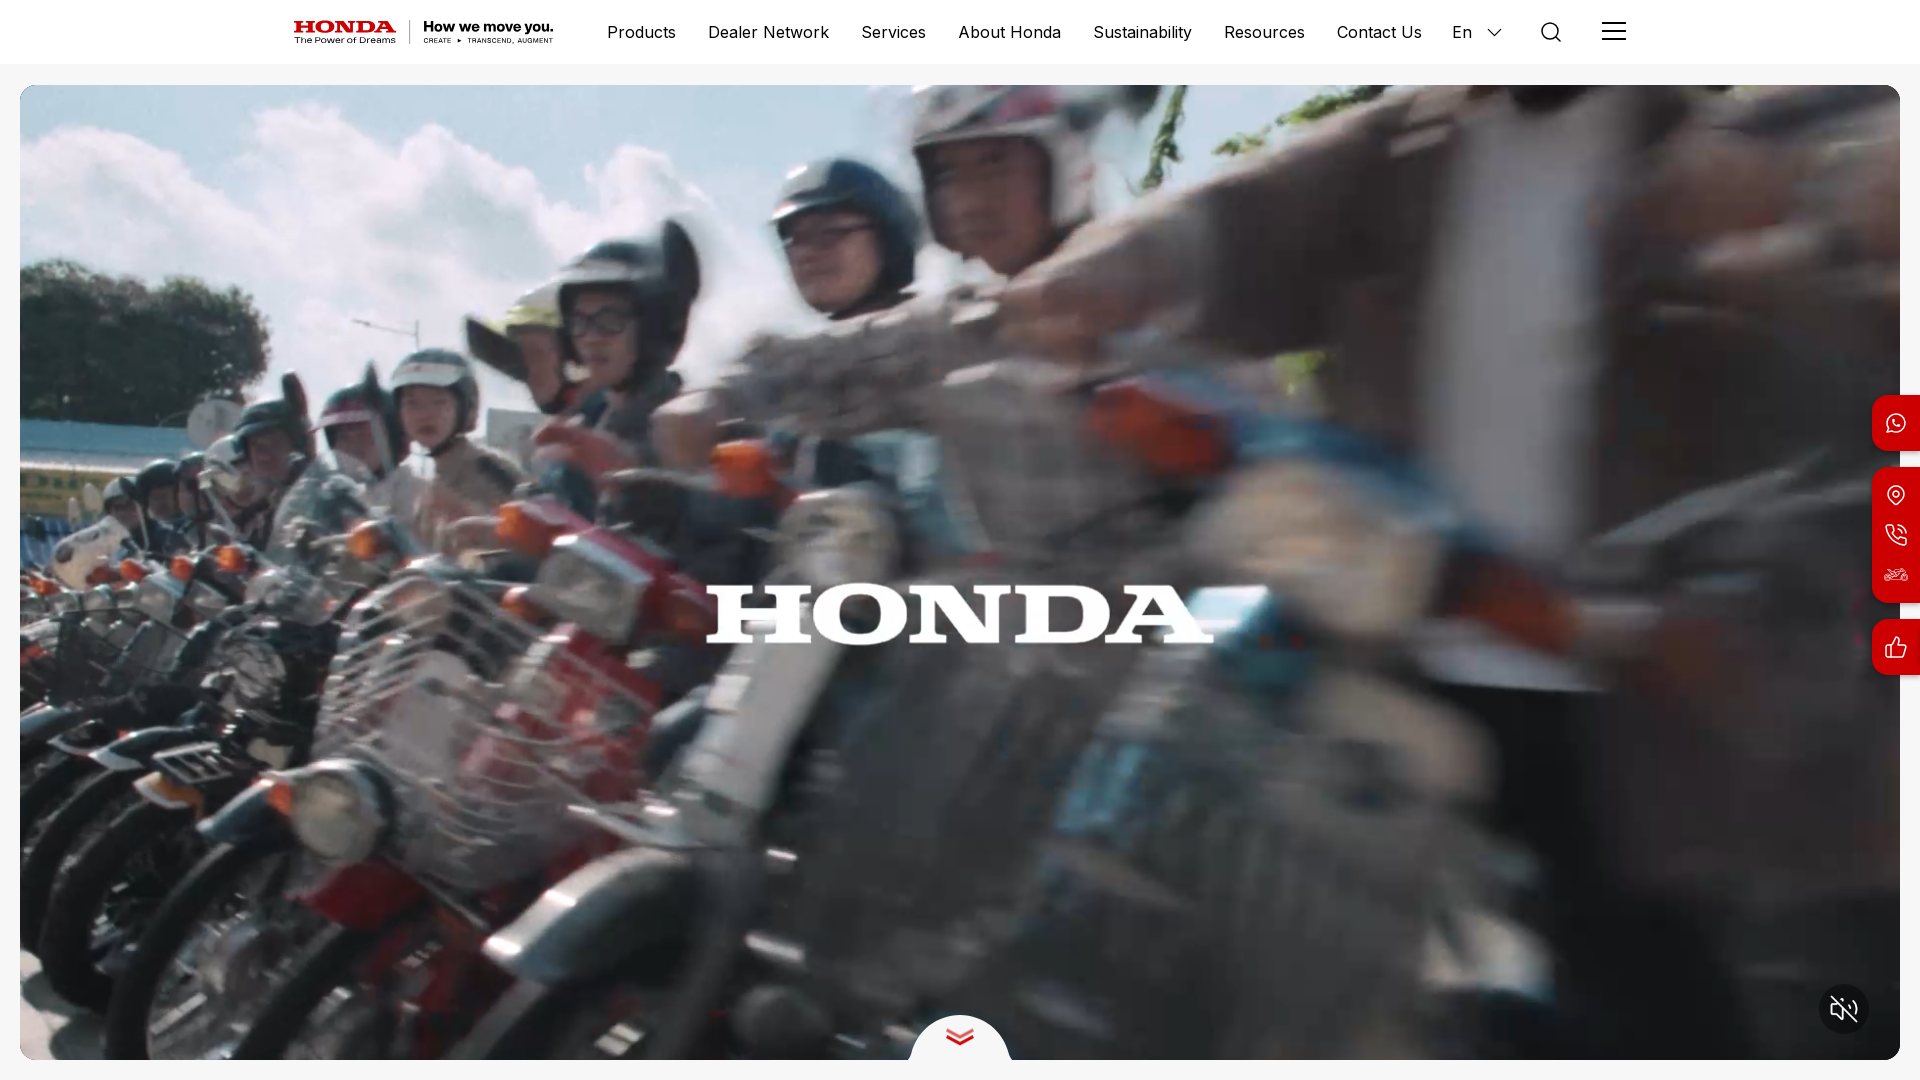